Tests adding a review comment on a product page by navigating to a book, switching to reviews tab, rating it 5 stars, and submitting a comment with name and email

Starting URL: https://practice.automationtesting.in/

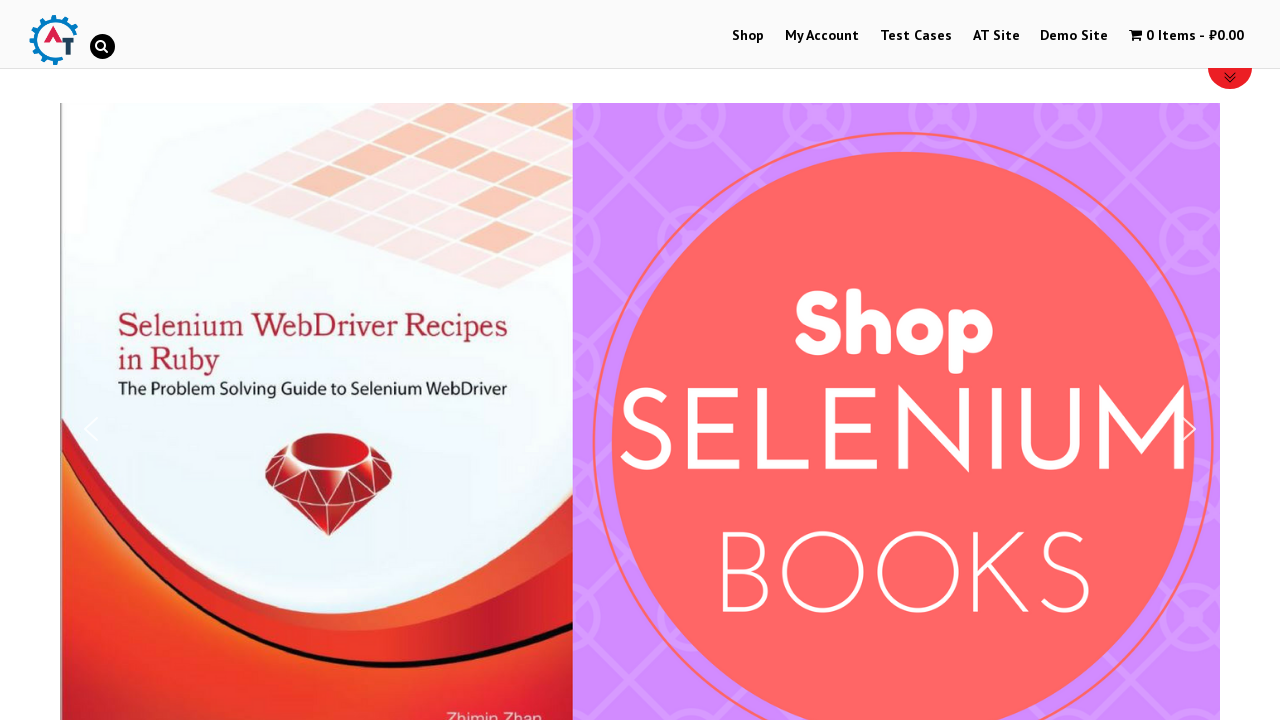

Scrolled down 600px to view books
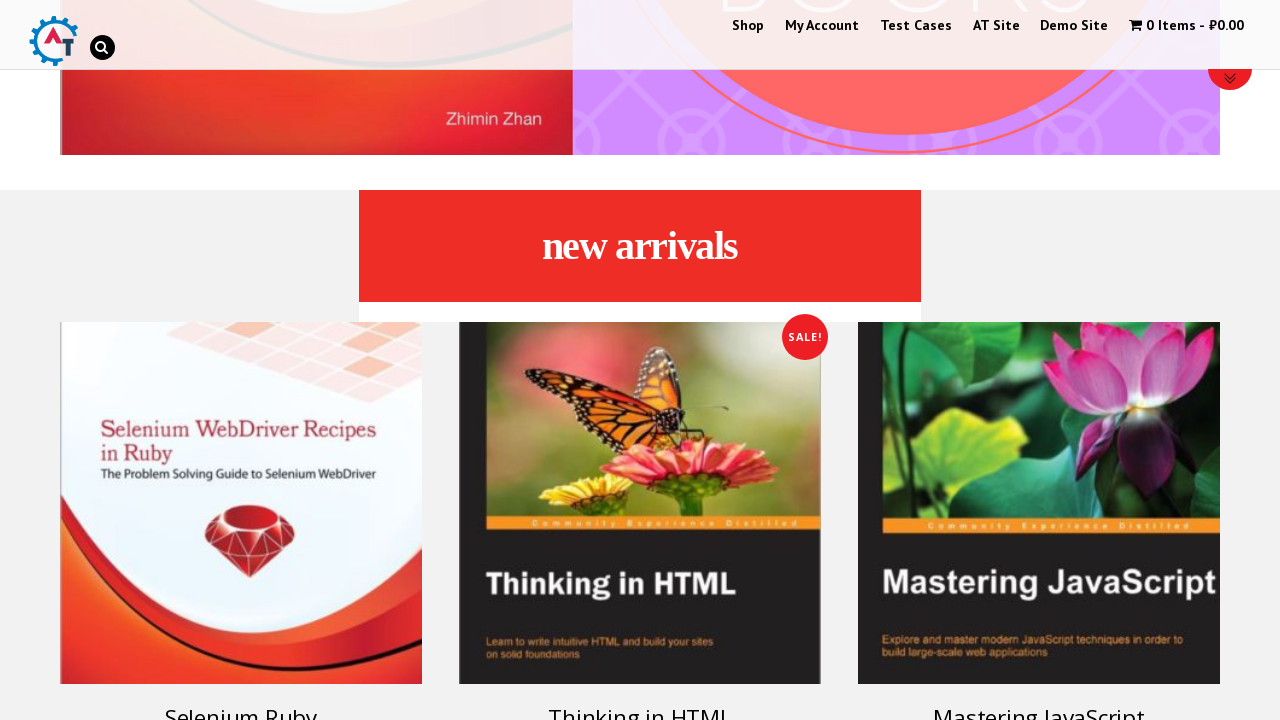

Clicked on Selenium Ruby book at (241, 702) on xpath=//h3[text()='Selenium Ruby']
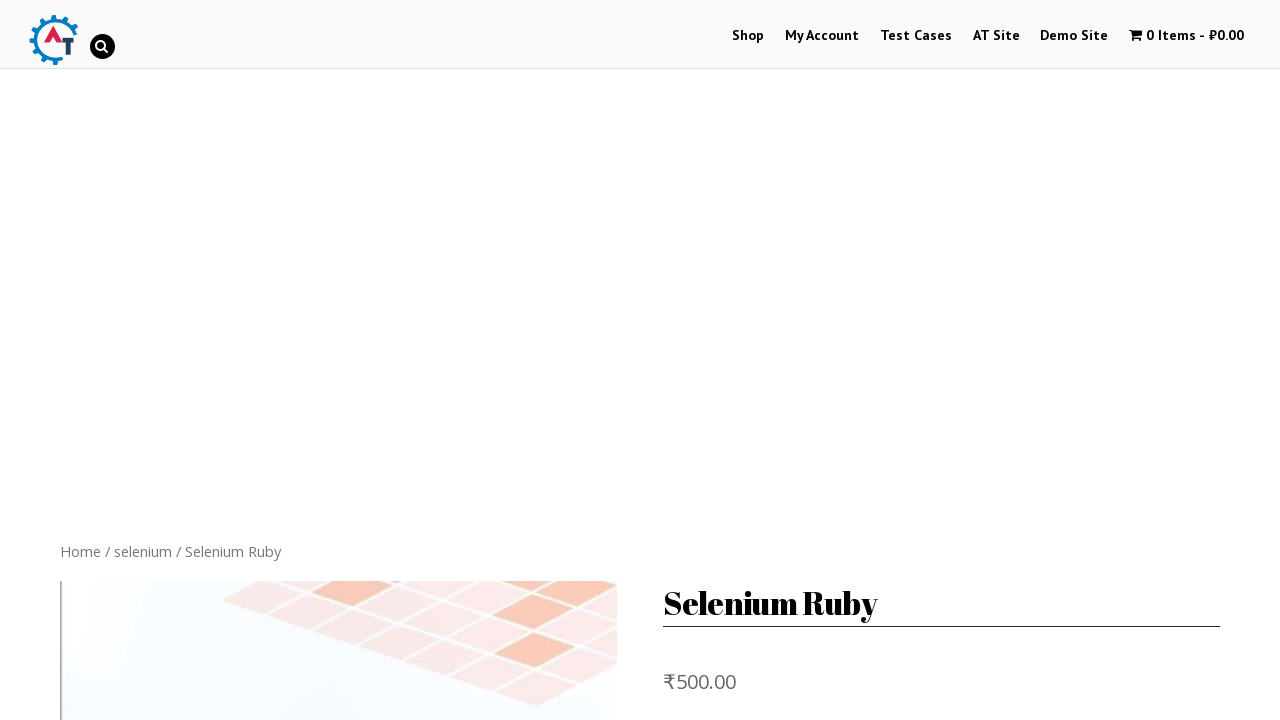

Scrolled down 500px to view reviews section
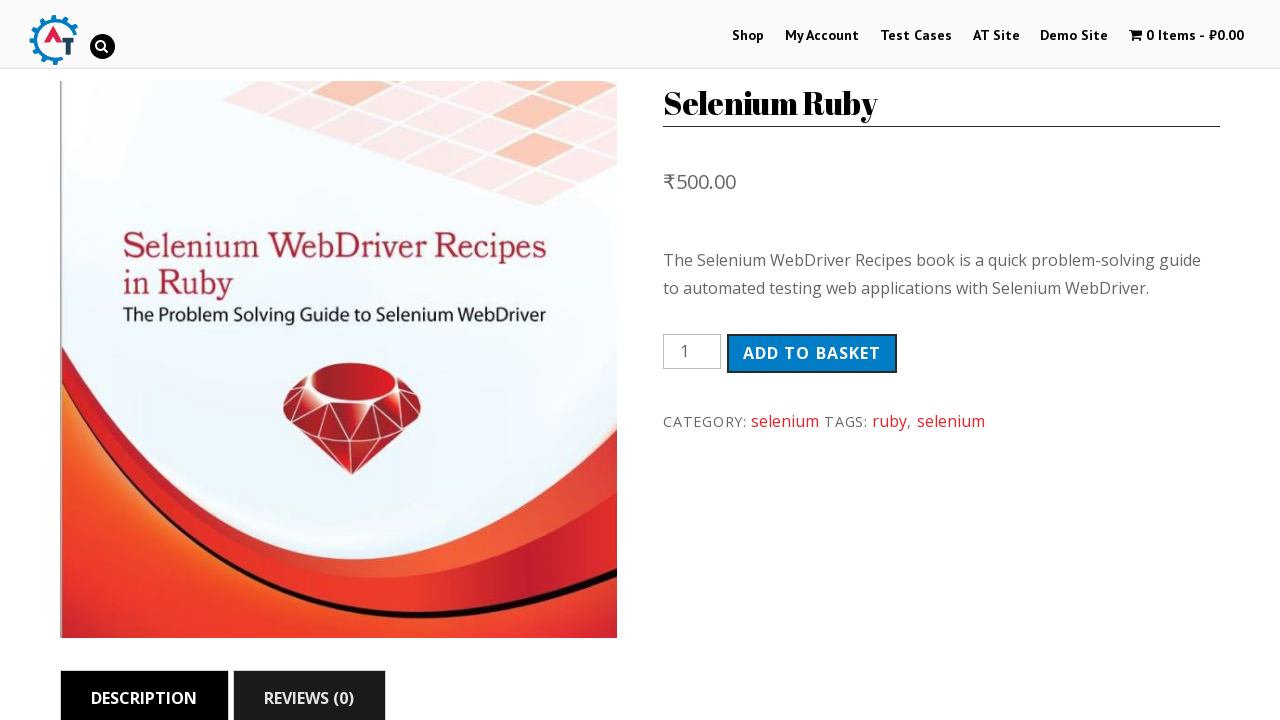

Clicked on Reviews tab at (309, 693) on .tabs .reviews_tab a
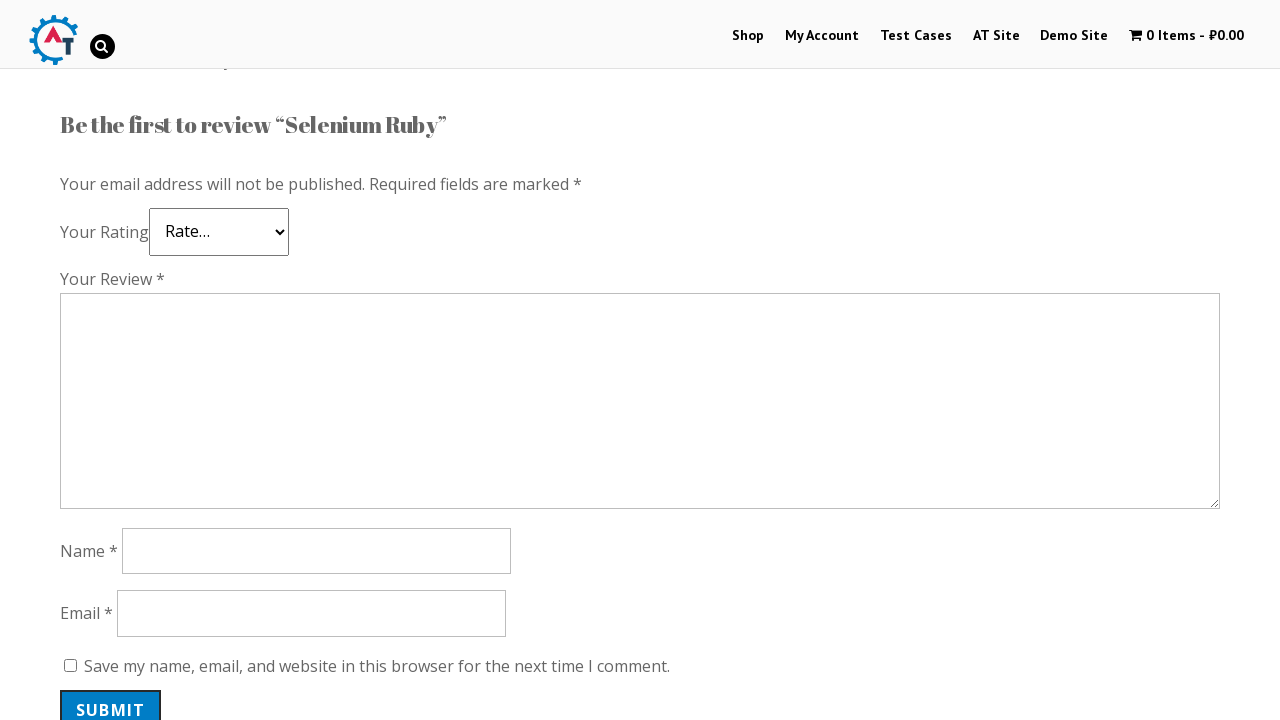

Filled comment field with review text on #comment
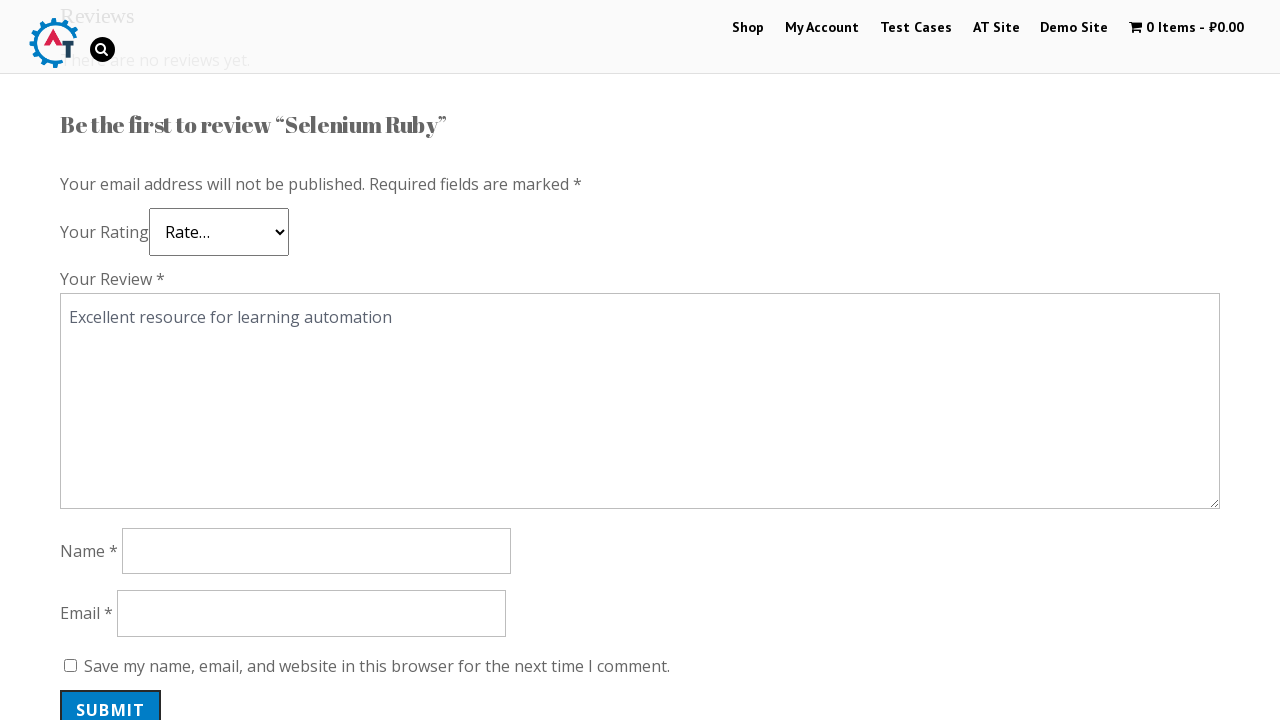

Scrolled down 250px to view input fields
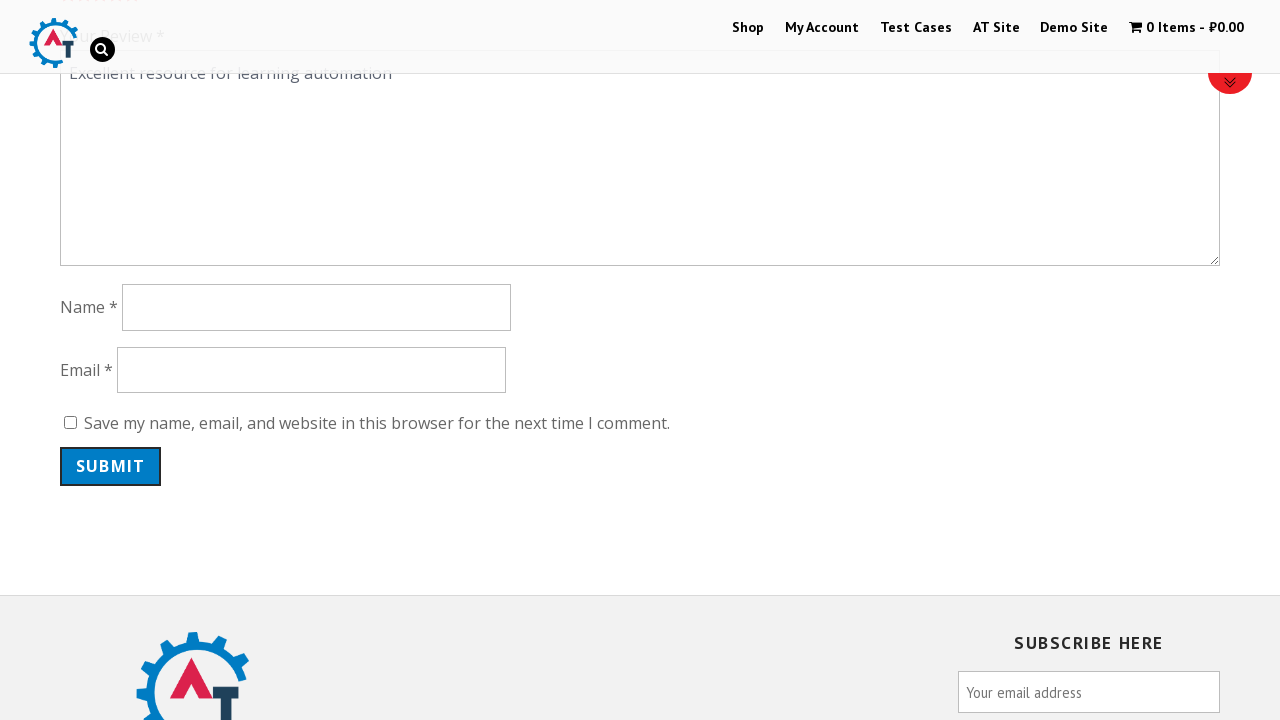

Filled author name field with 'Alexander' on #author
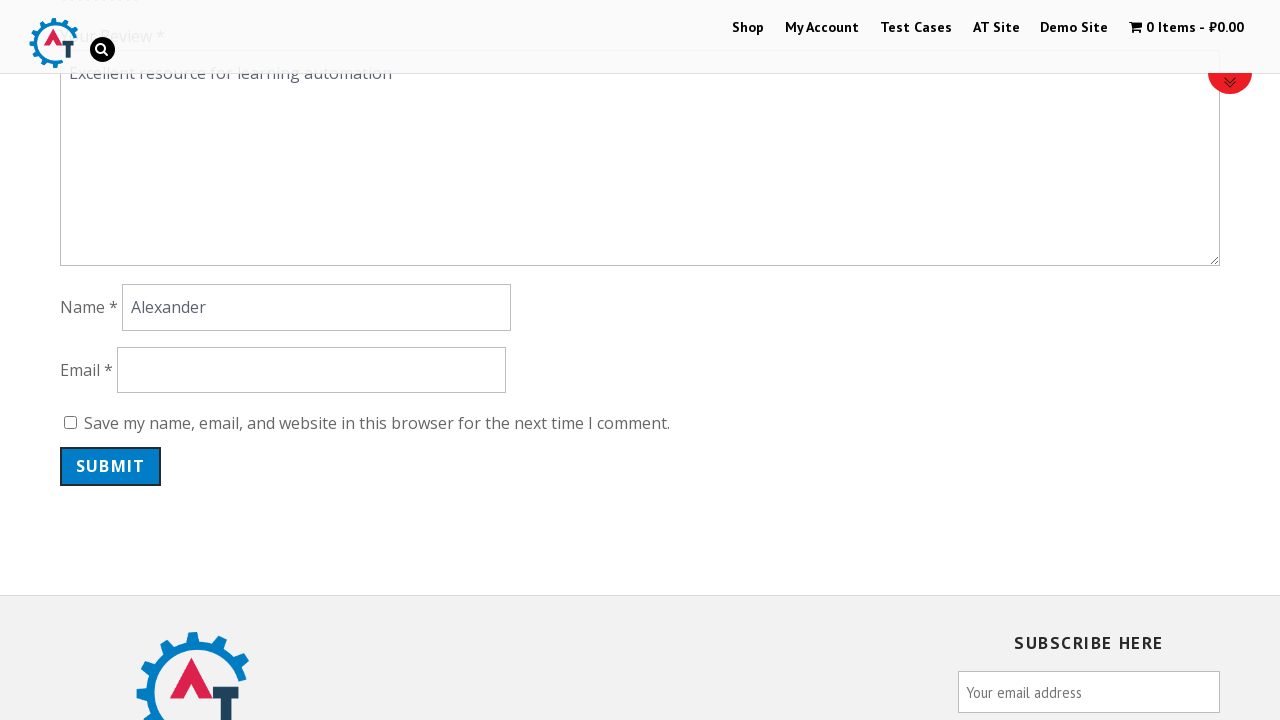

Filled email field with 'alex.test@example.com' on #email
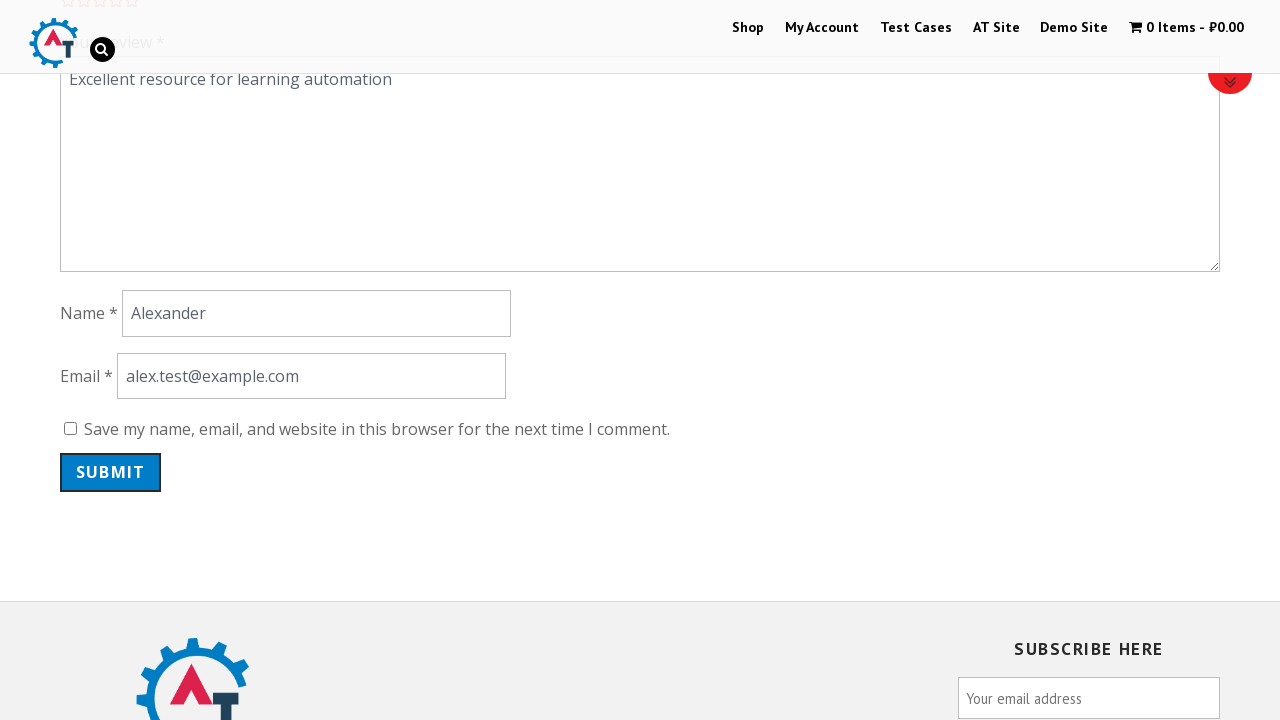

Clicked submit button to post review comment at (111, 472) on #submit
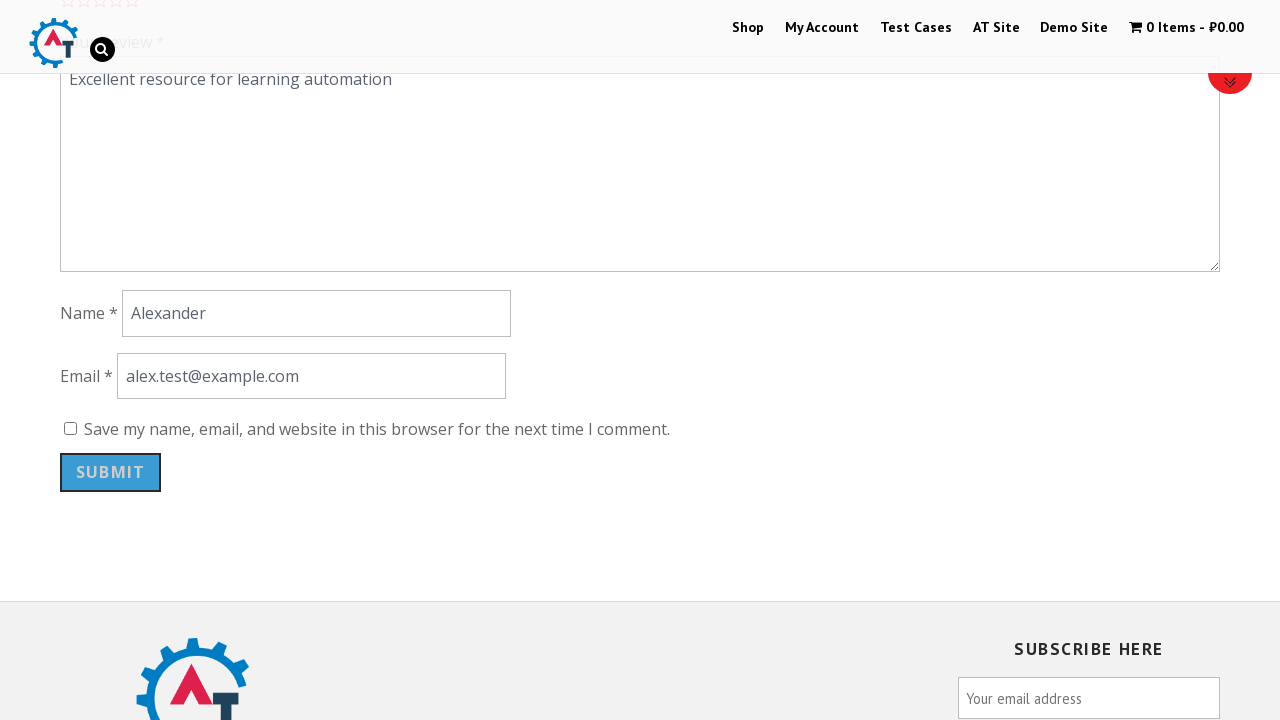

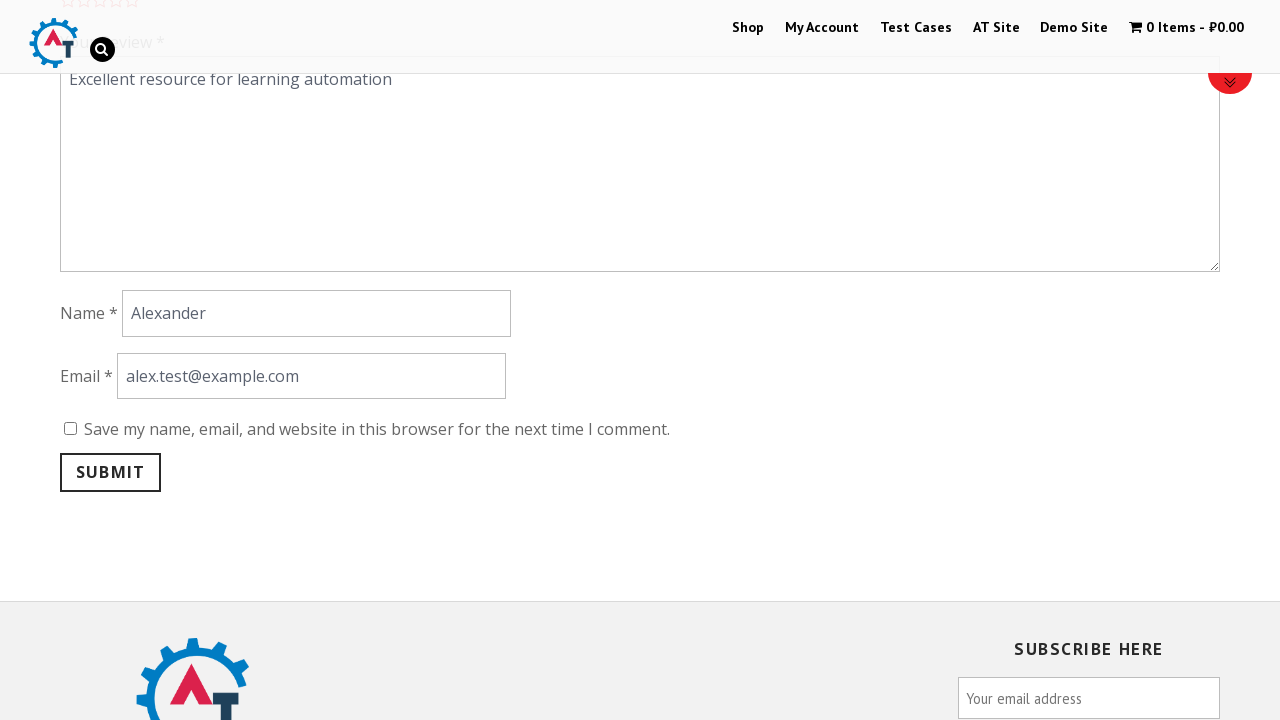